Tests JavaScript information alert by clicking a button that triggers an alert, accepting it, and verifying the success message is displayed

Starting URL: https://loopcamp.vercel.app/javascript-alerts.html

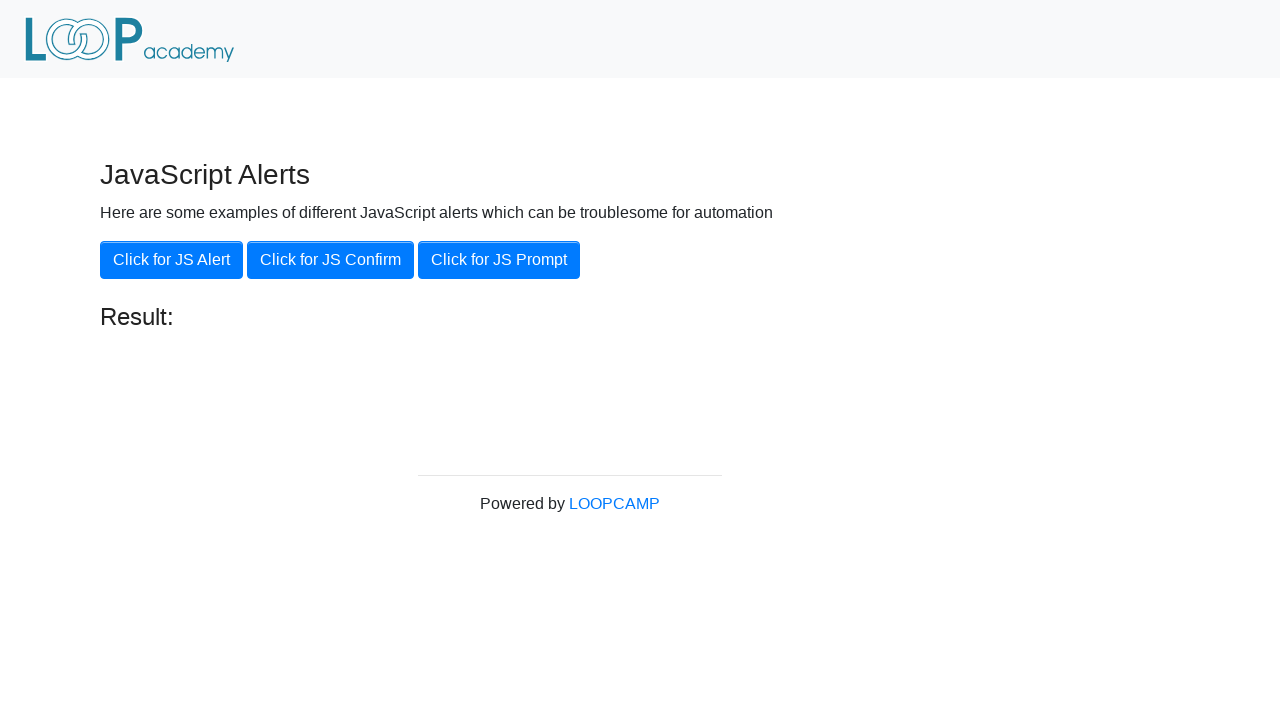

Clicked 'Click for JS Alert' button to trigger alert at (172, 260) on xpath=//button[text()='Click for JS Alert']
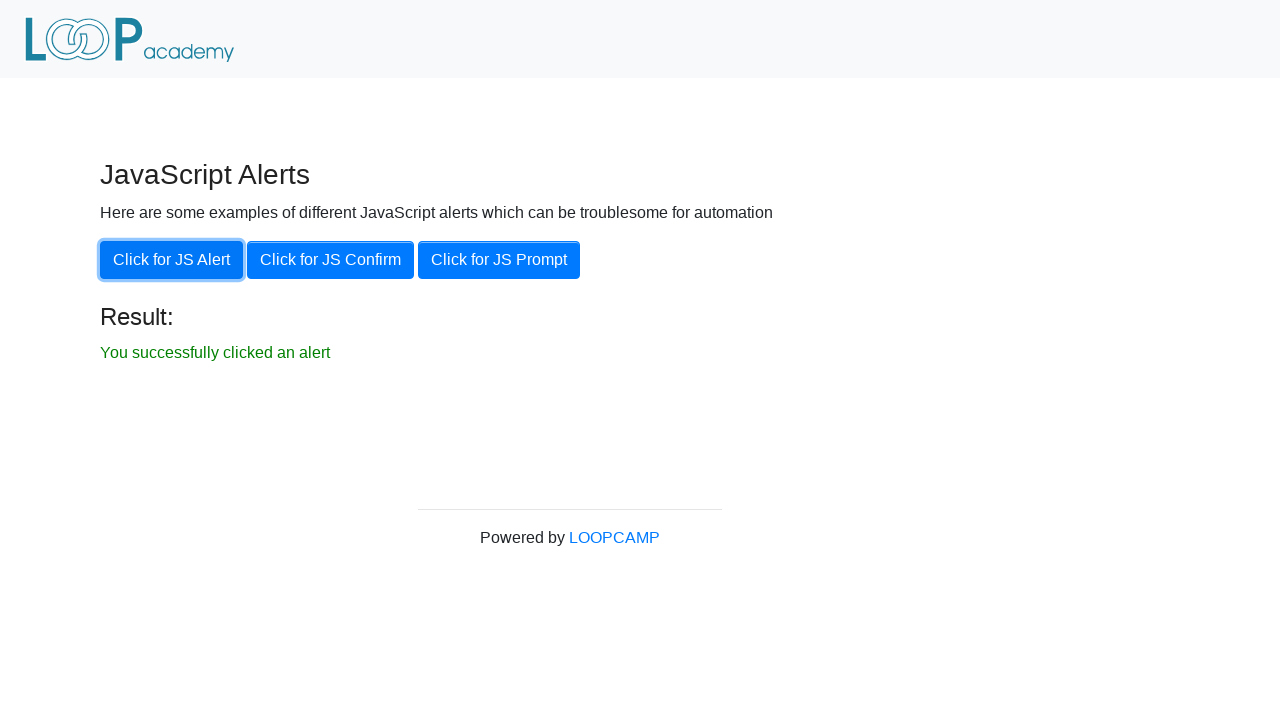

Set up dialog handler to accept alerts
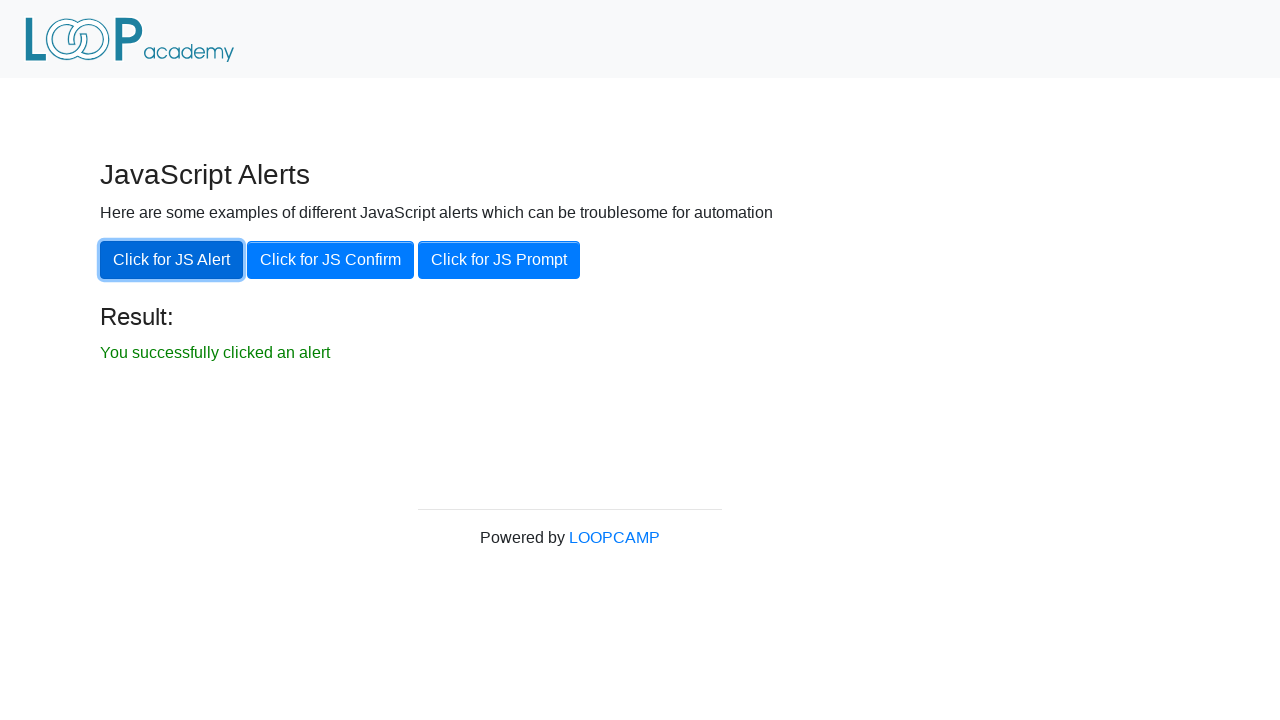

Clicked 'Click for JS Alert' button to trigger alert again at (172, 260) on xpath=//button[text()='Click for JS Alert']
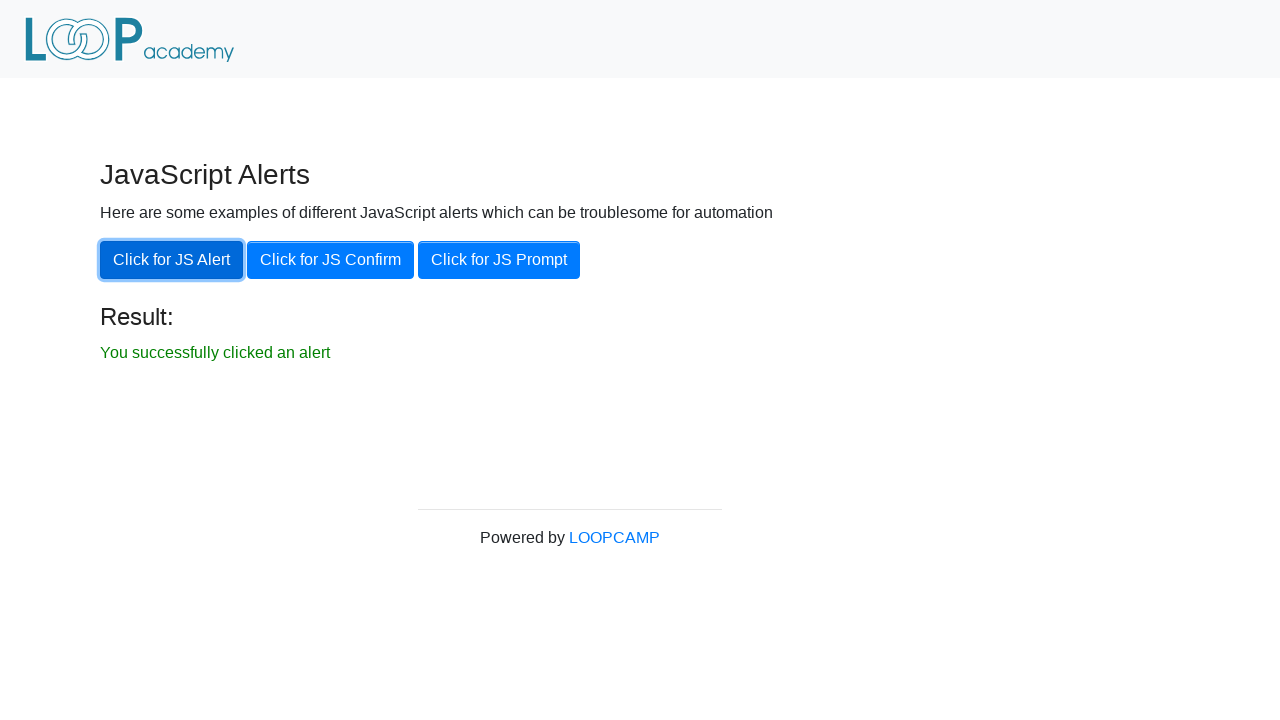

Success message result element loaded
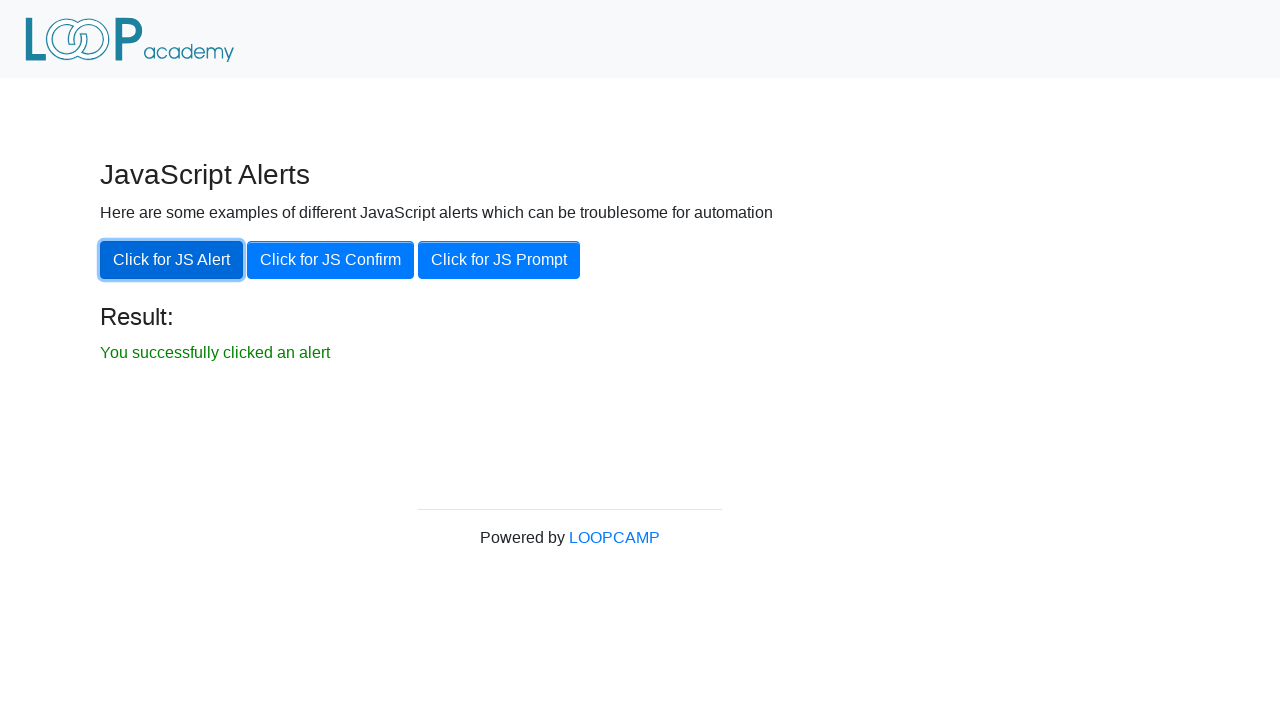

Retrieved result text: 'You successfully clicked an alert'
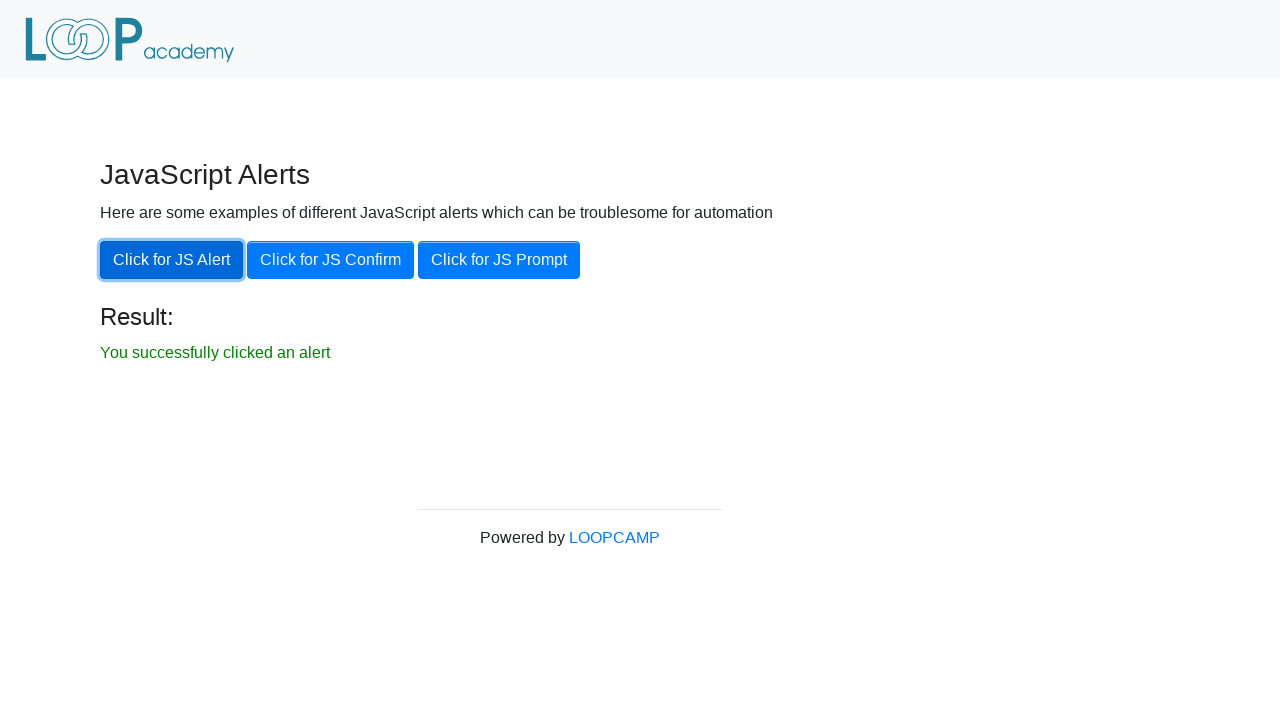

Verified success message is correct
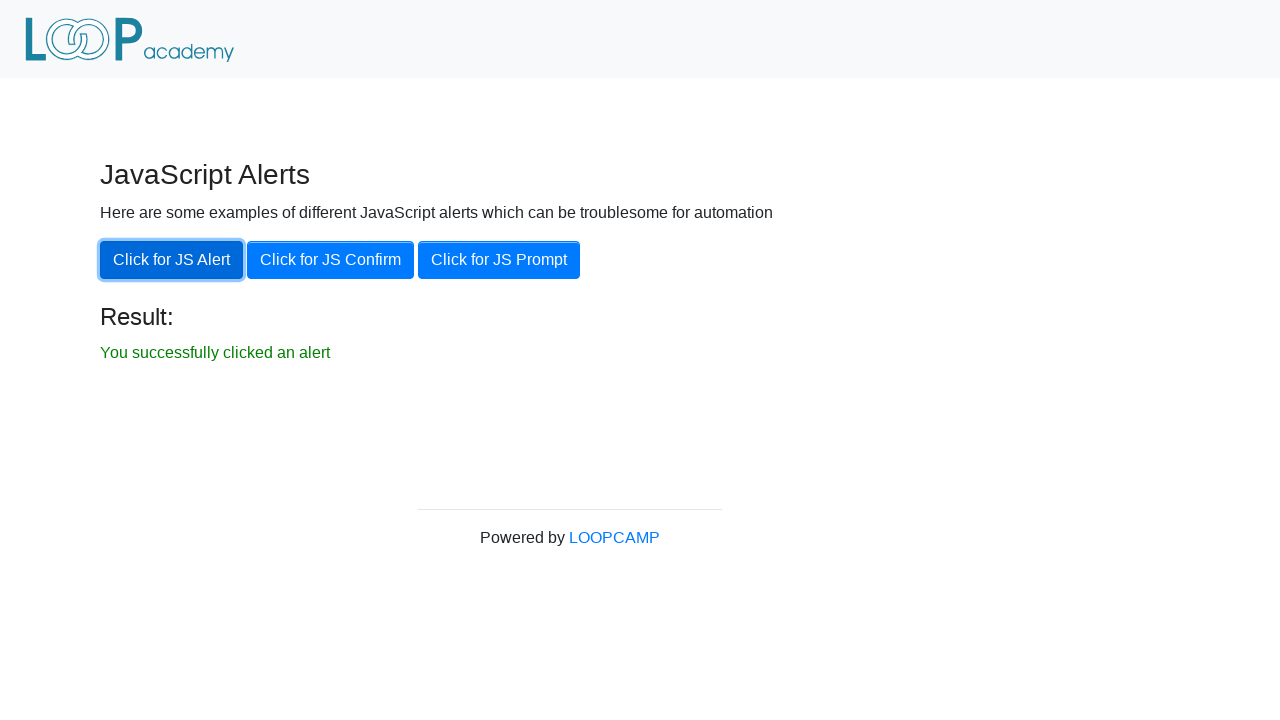

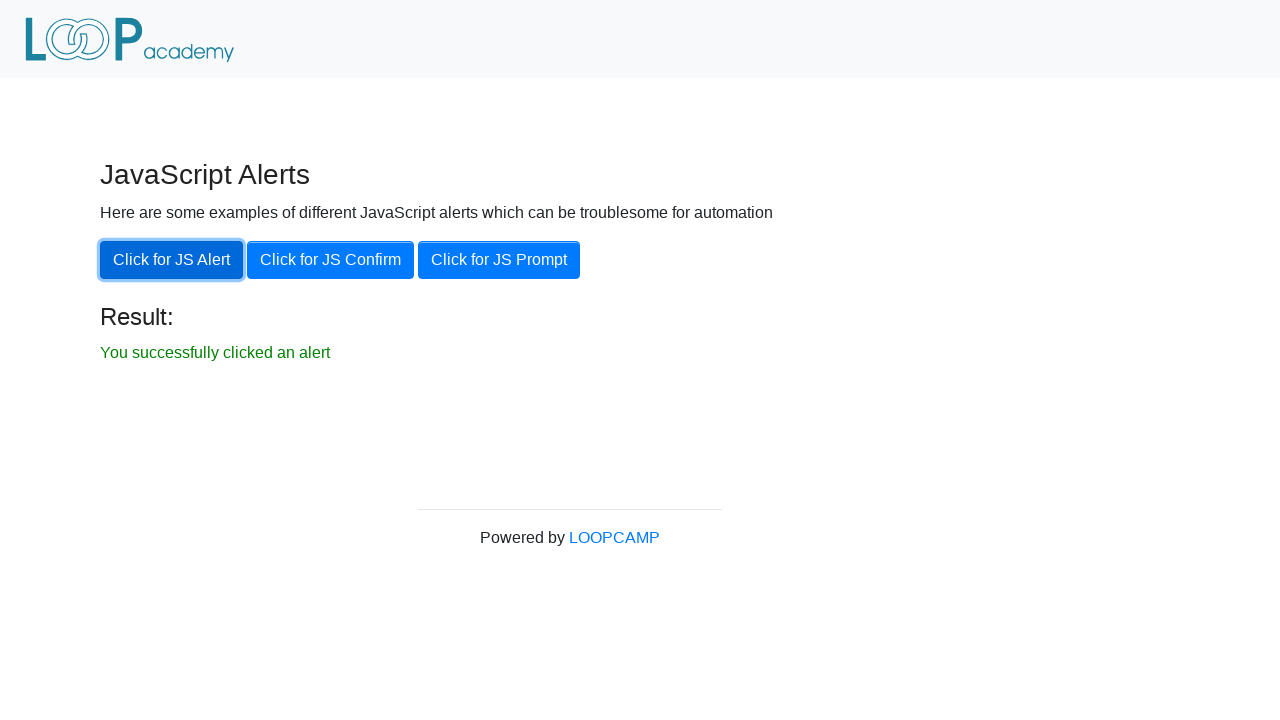